Tests clicking on the first "Try it Yourself" link on the W3Schools JavaScript popup tutorial page

Starting URL: https://www.w3schools.com/js/js_popup.asp

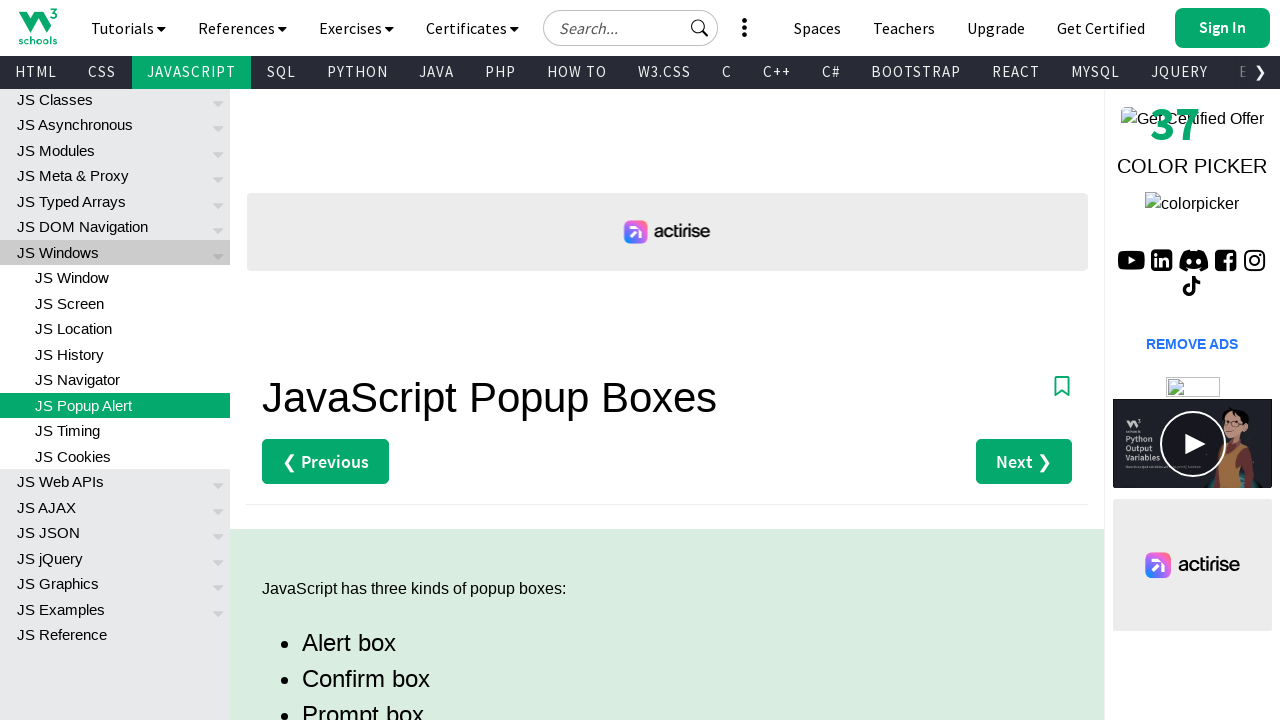

Navigated to W3Schools JavaScript popup tutorial page
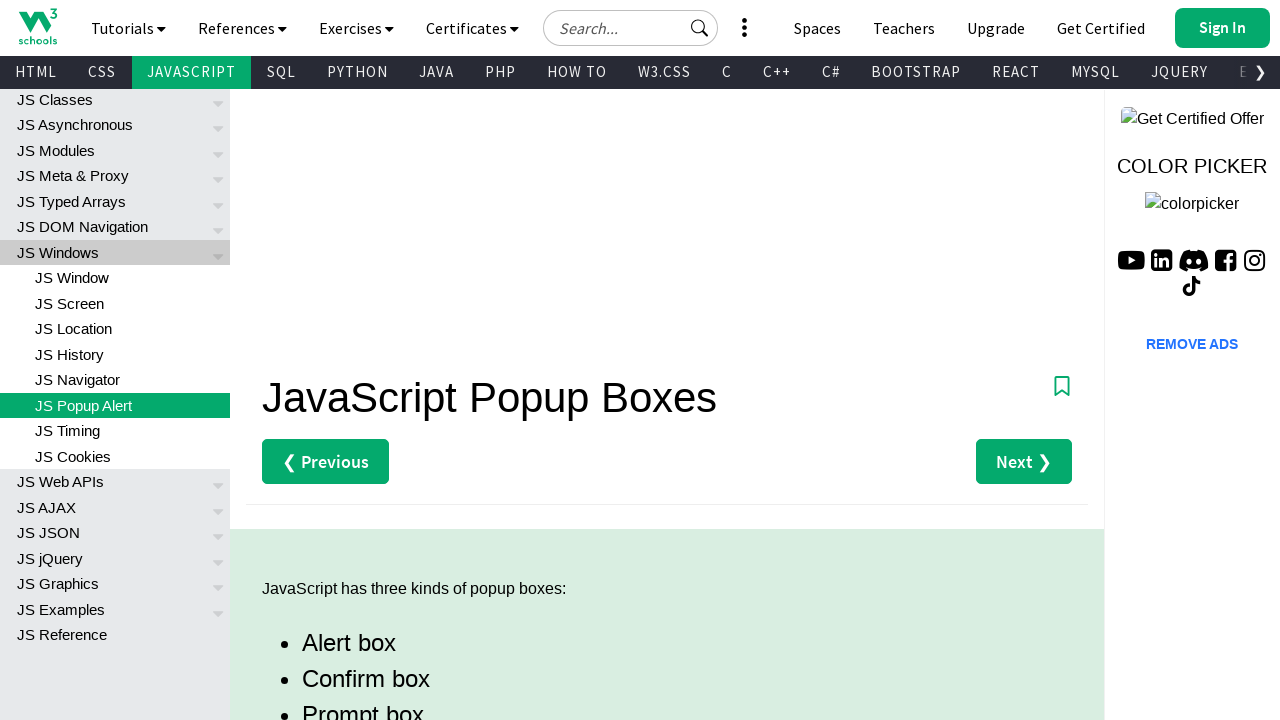

Clicked the first 'Try it Yourself' link on the popup tutorial page at (334, 360) on xpath=(//a[text()='Try it Yourself »'])[1]
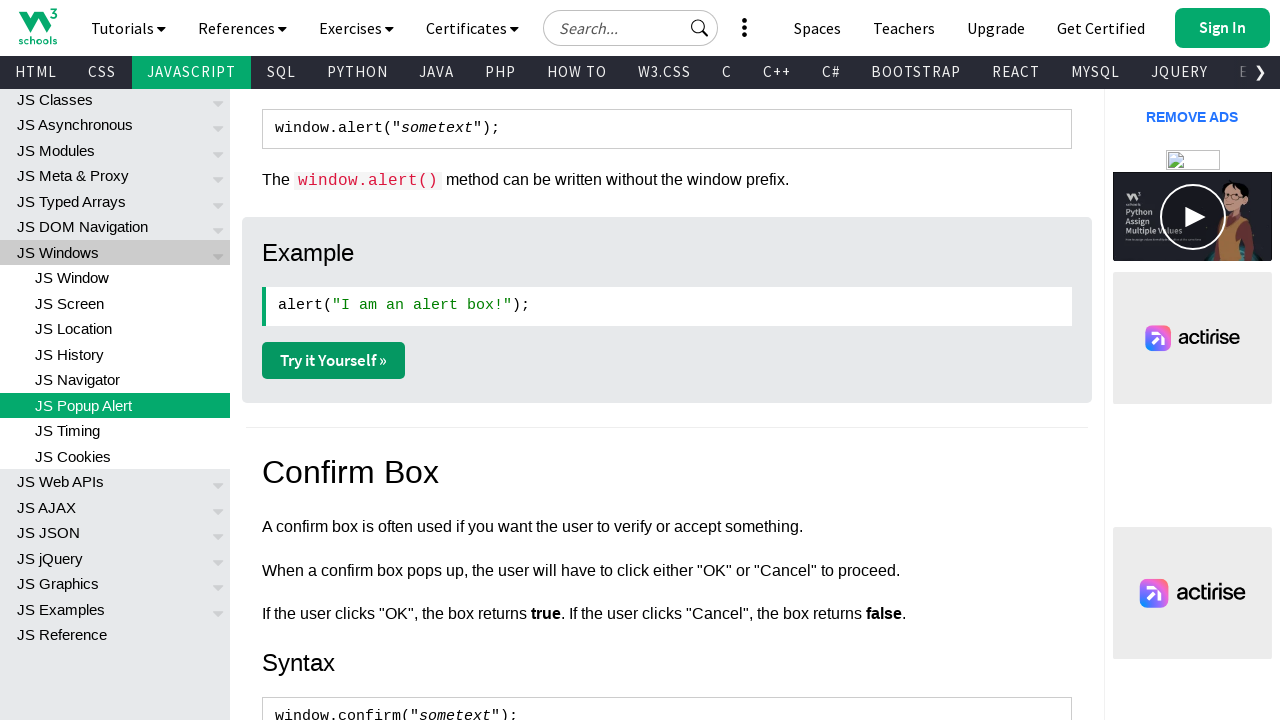

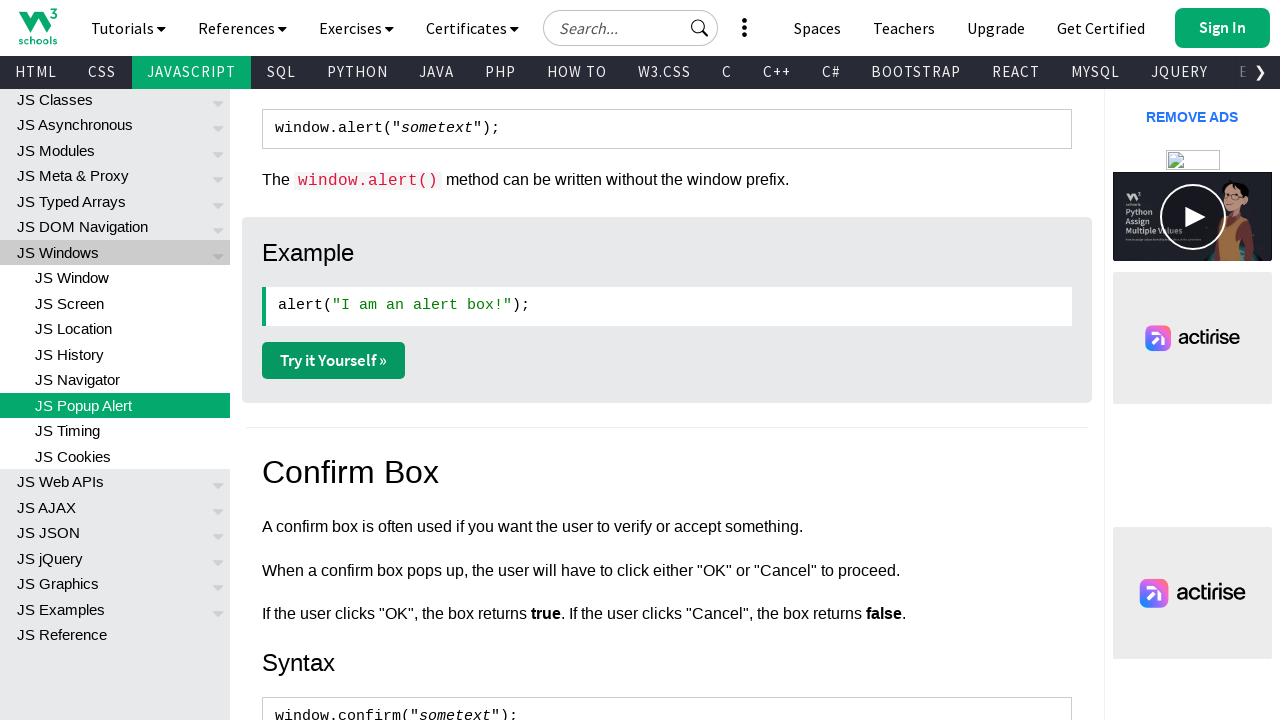